Tests dynamic loading by clicking a button and waiting for hidden content to become visible

Starting URL: https://the-internet.herokuapp.com/dynamic_loading/1

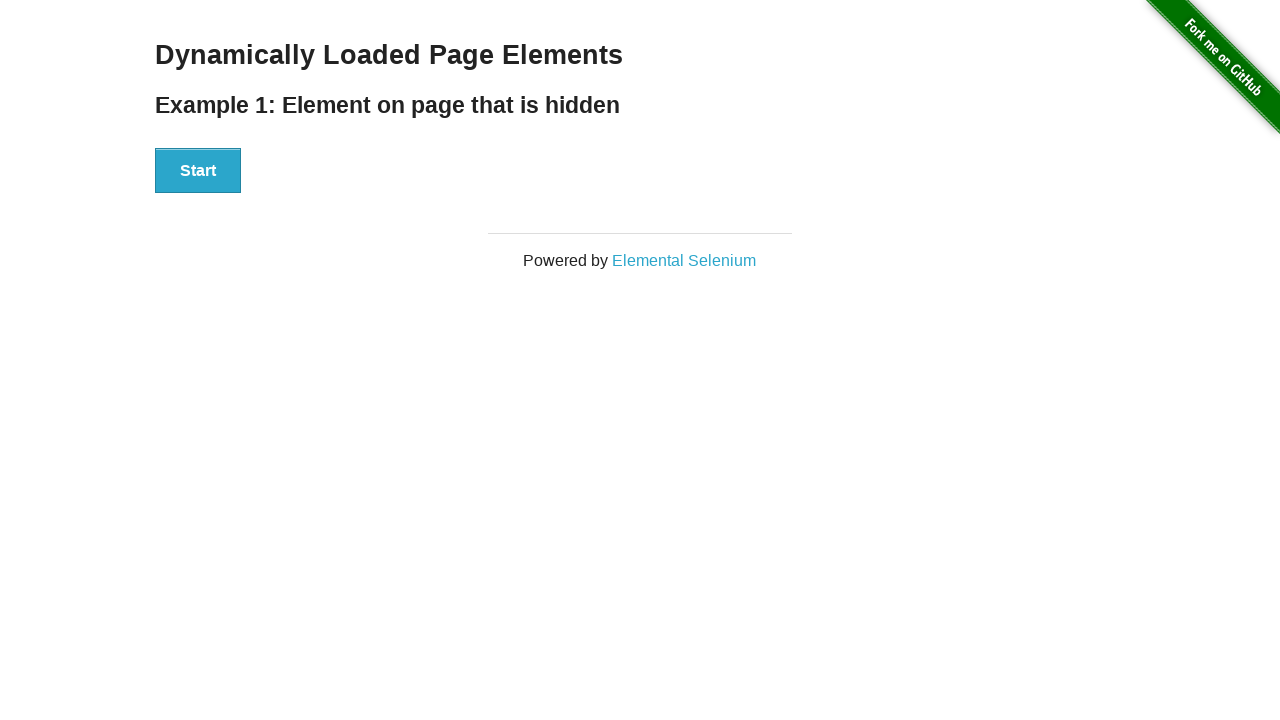

Clicked the start button to begin dynamic loading at (198, 171) on xpath=//div[@class='example']//div[@id='start']//button
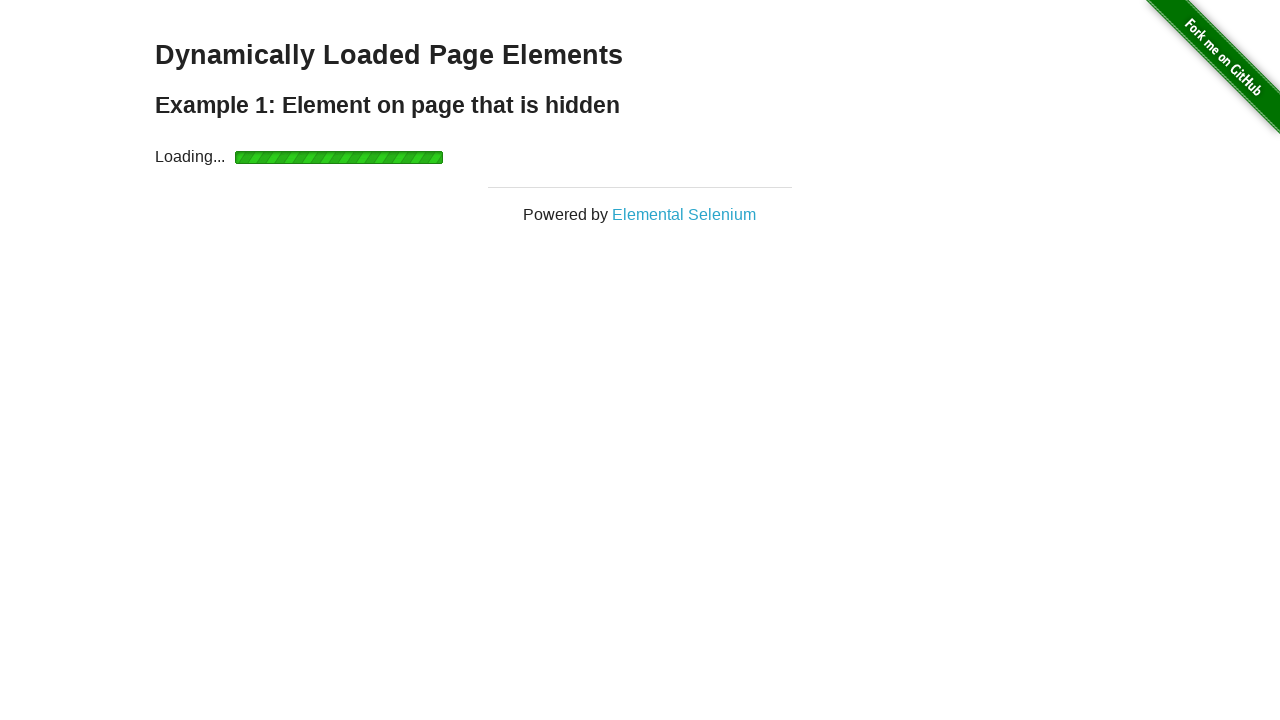

Waited for finish div to become visible - dynamic content loaded successfully
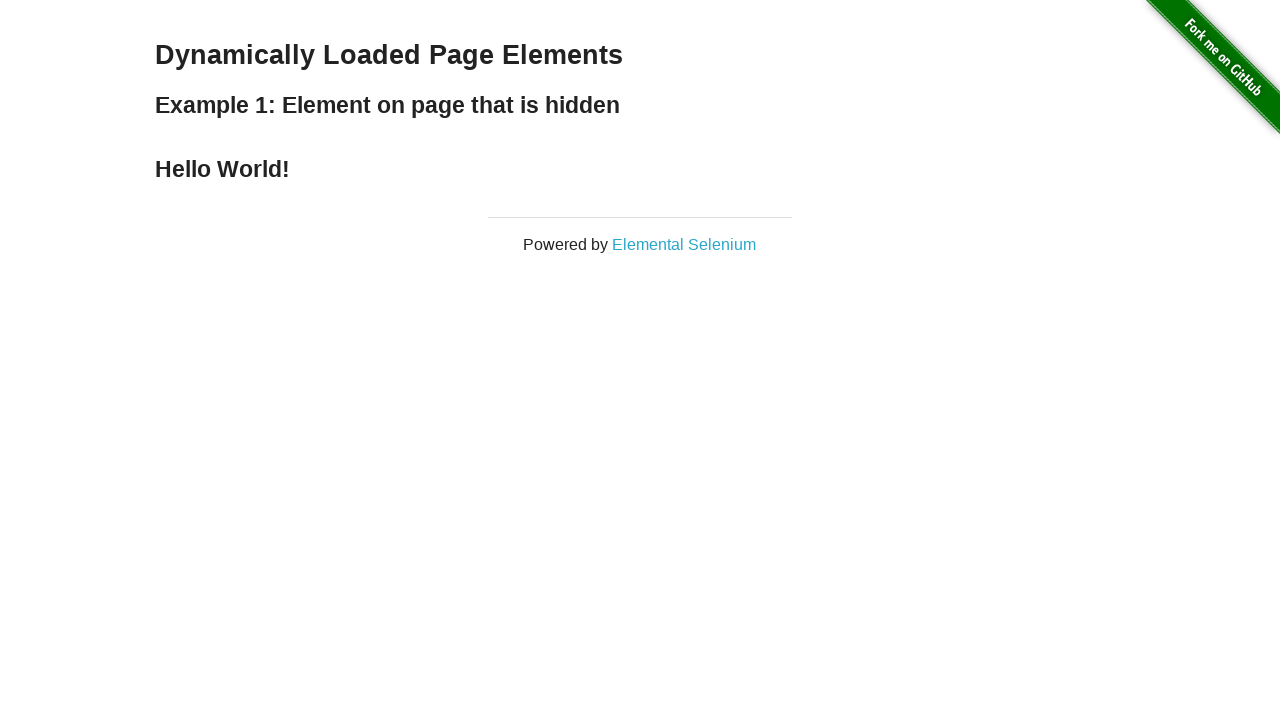

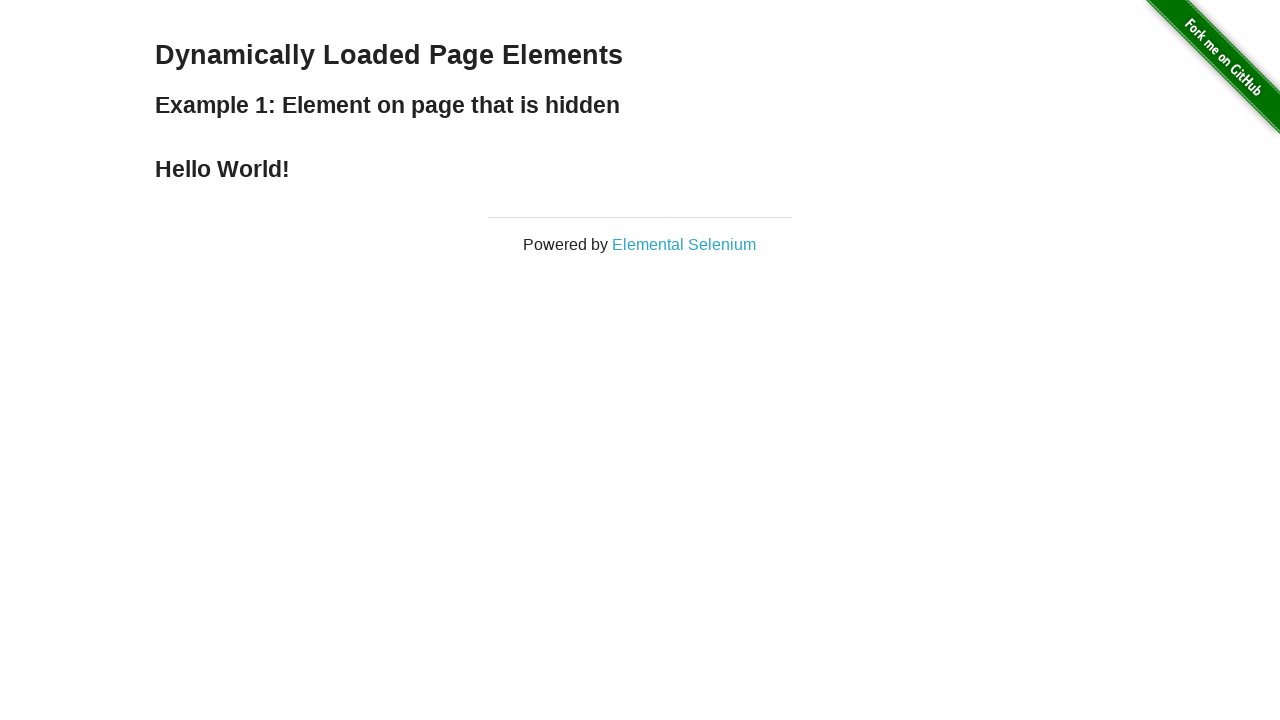